Navigates to contact page, clicks submit button, and verifies the page title

Starting URL: https://www.fletchertables.com/

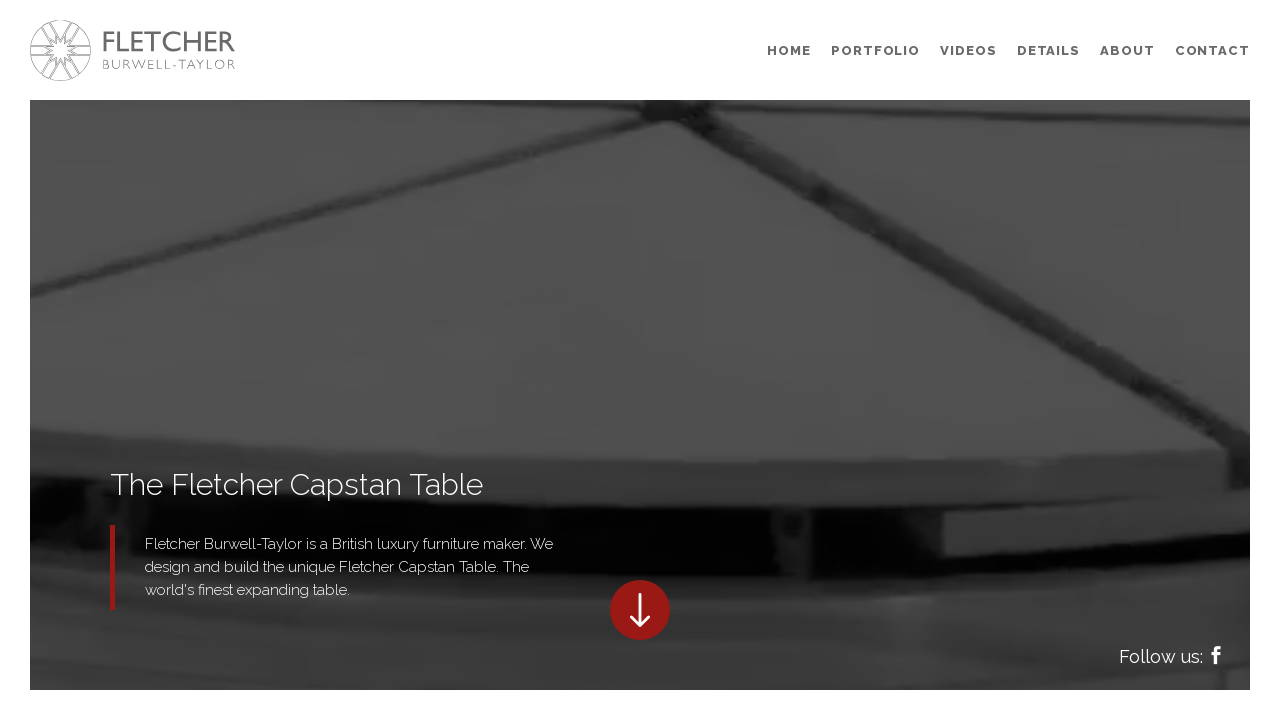

Clicked contact button in navigation menu at (1207, 50) on li[class*='menu-item-22']
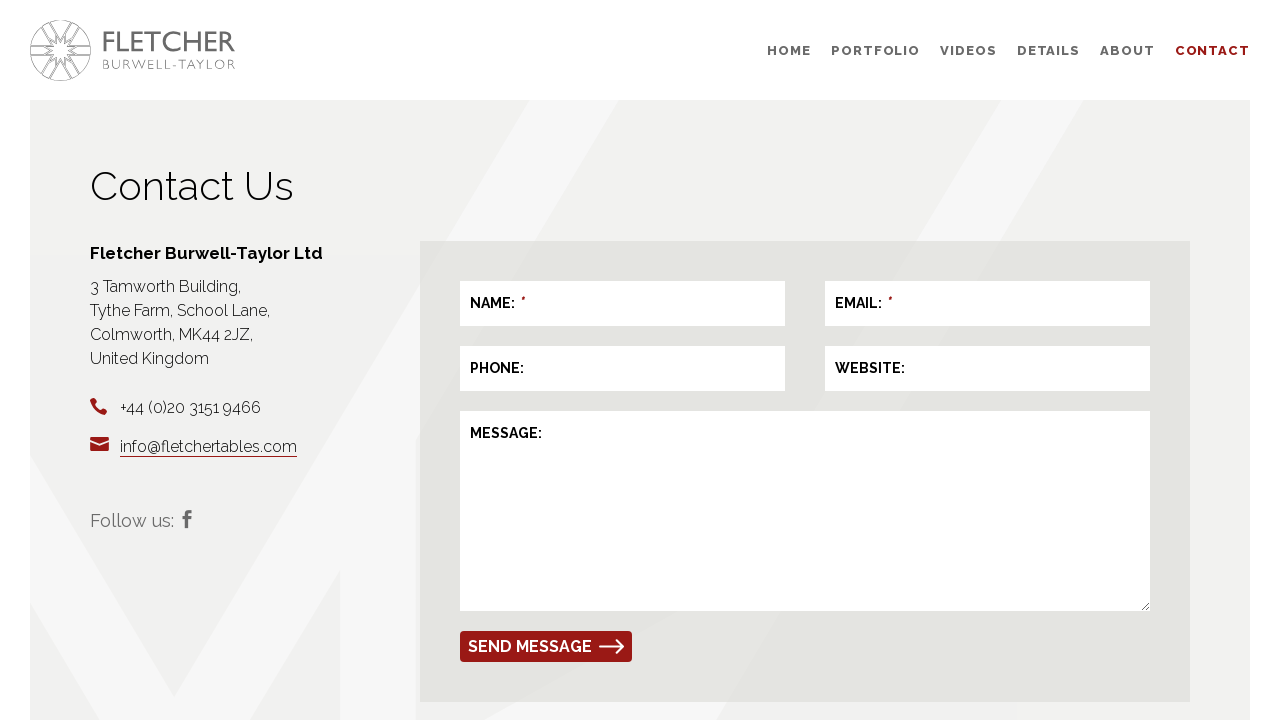

Clicked submit button on contact form at (546, 646) on button#submit
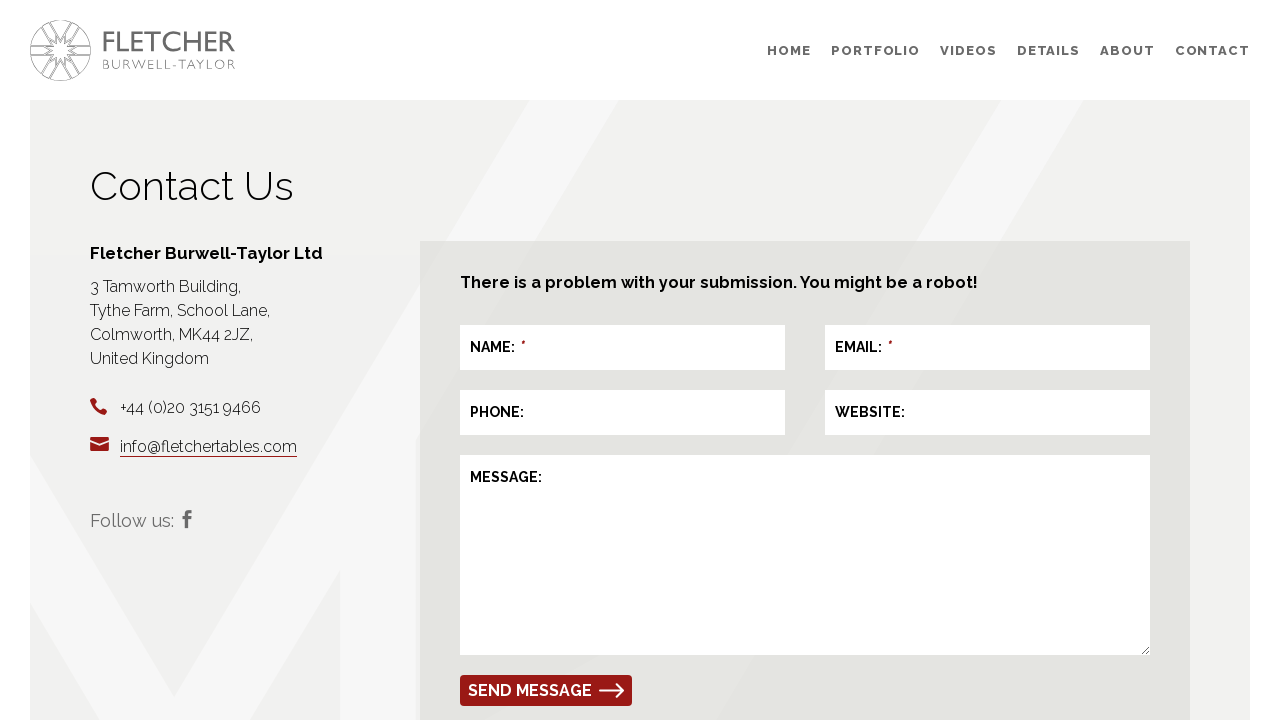

Contact page title element loaded
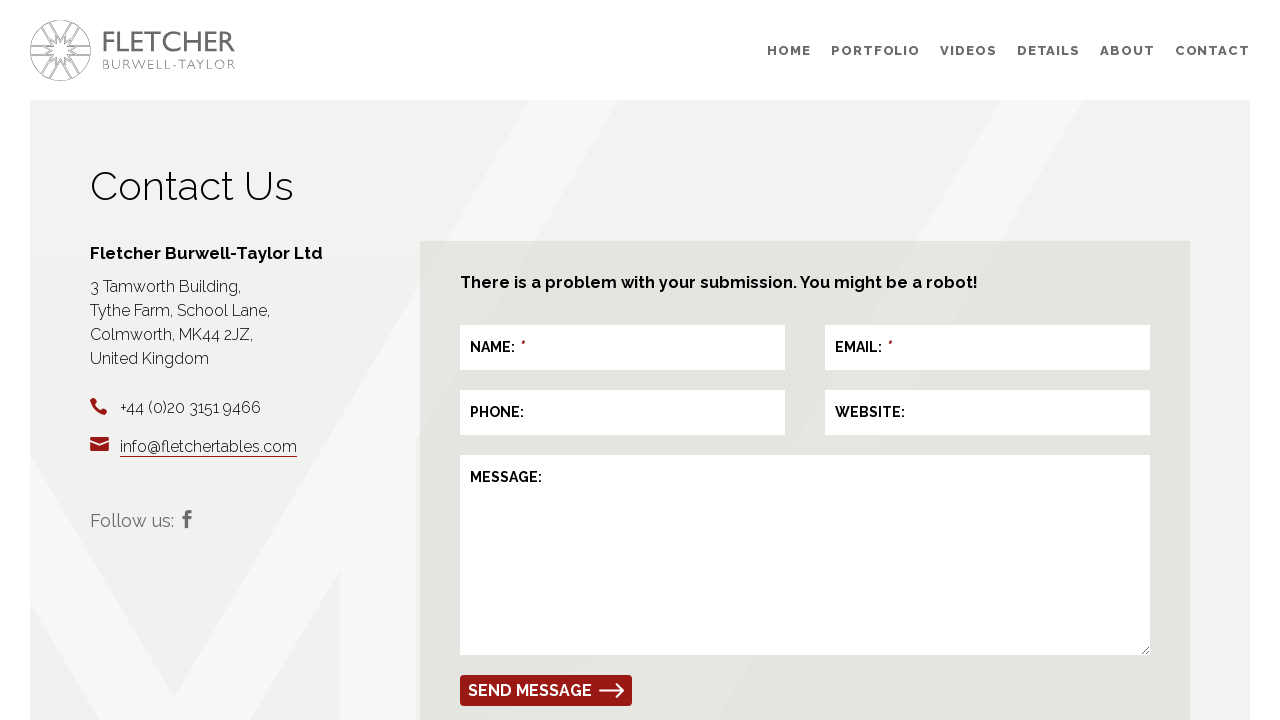

Verified contact page title is 'Contact Us'
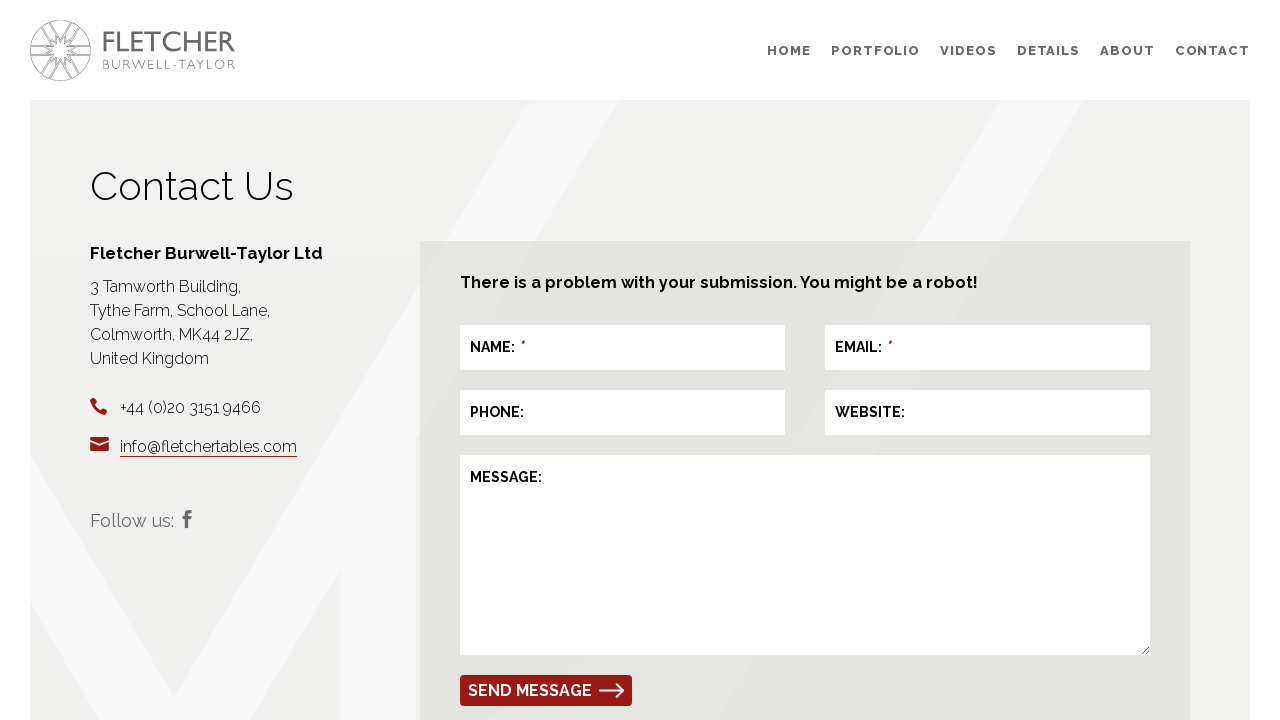

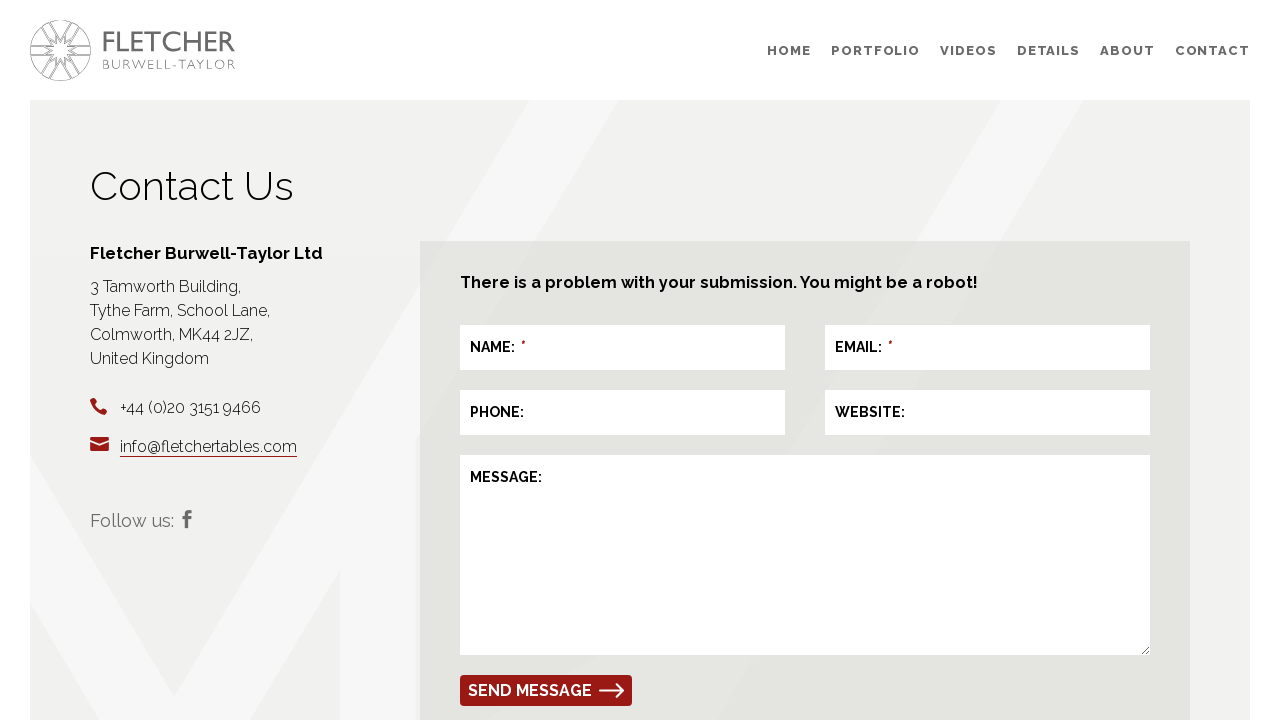